Tests the Algoritmika website homepage by verifying that key header elements (logo, logo text, login button, and navigation items) are visible on the page.

Starting URL: https://algoritmika.org/ru

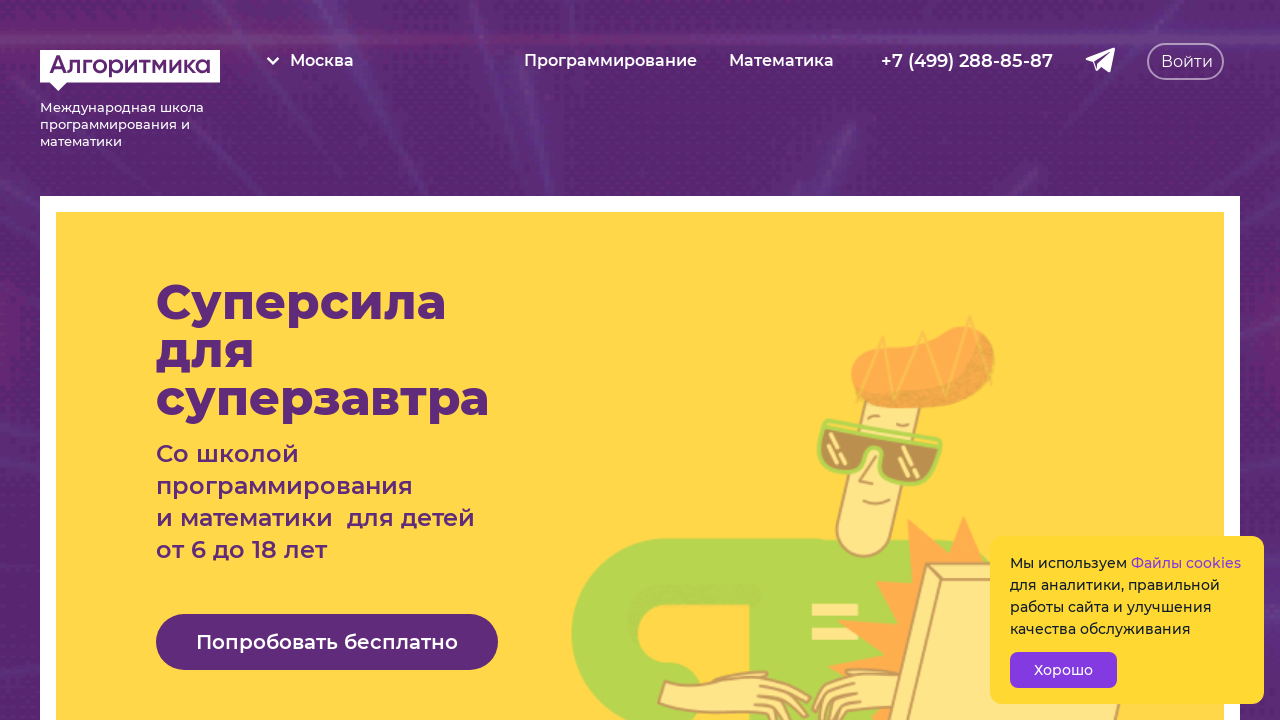

Logo element is visible on the page
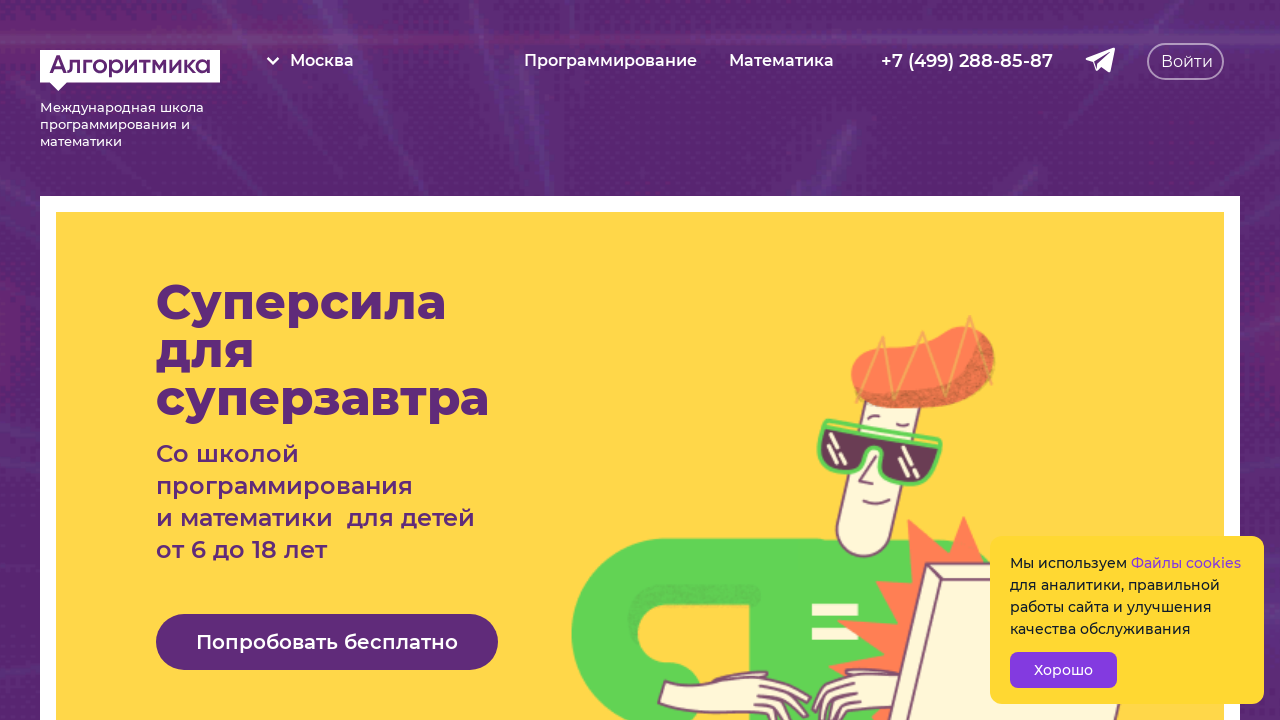

Logo text element is visible on the page
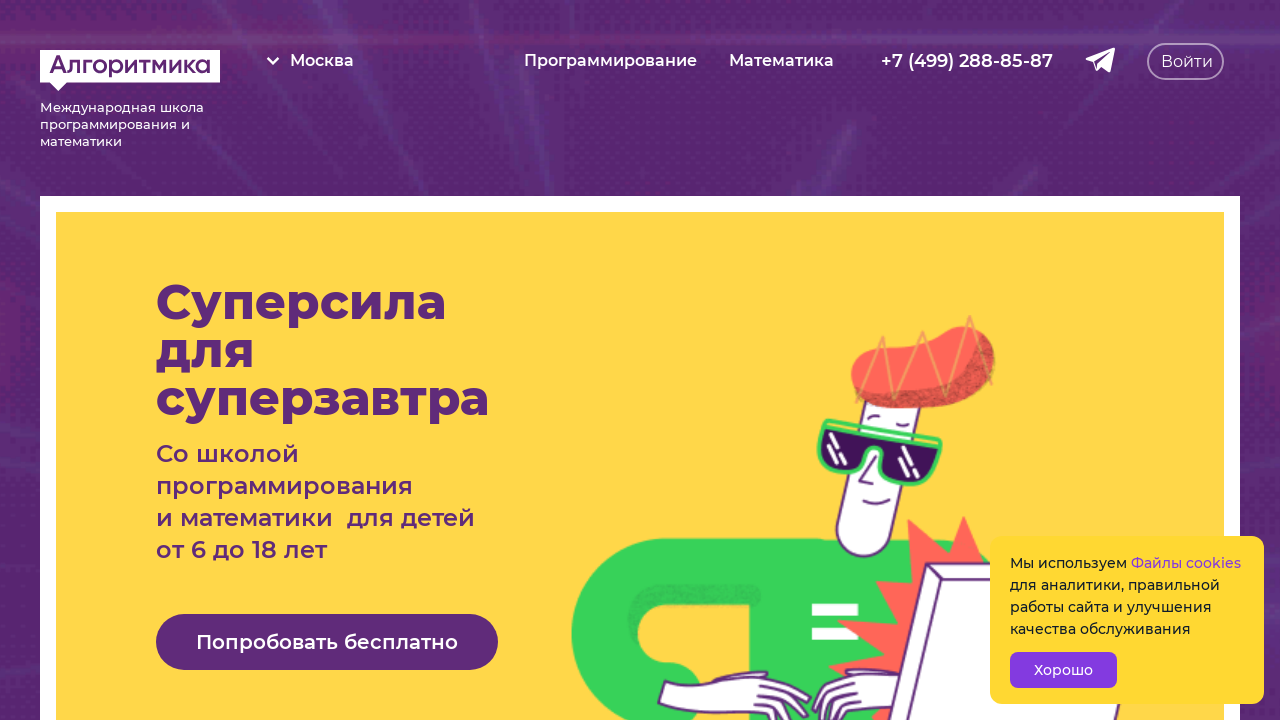

Login button is visible on the page
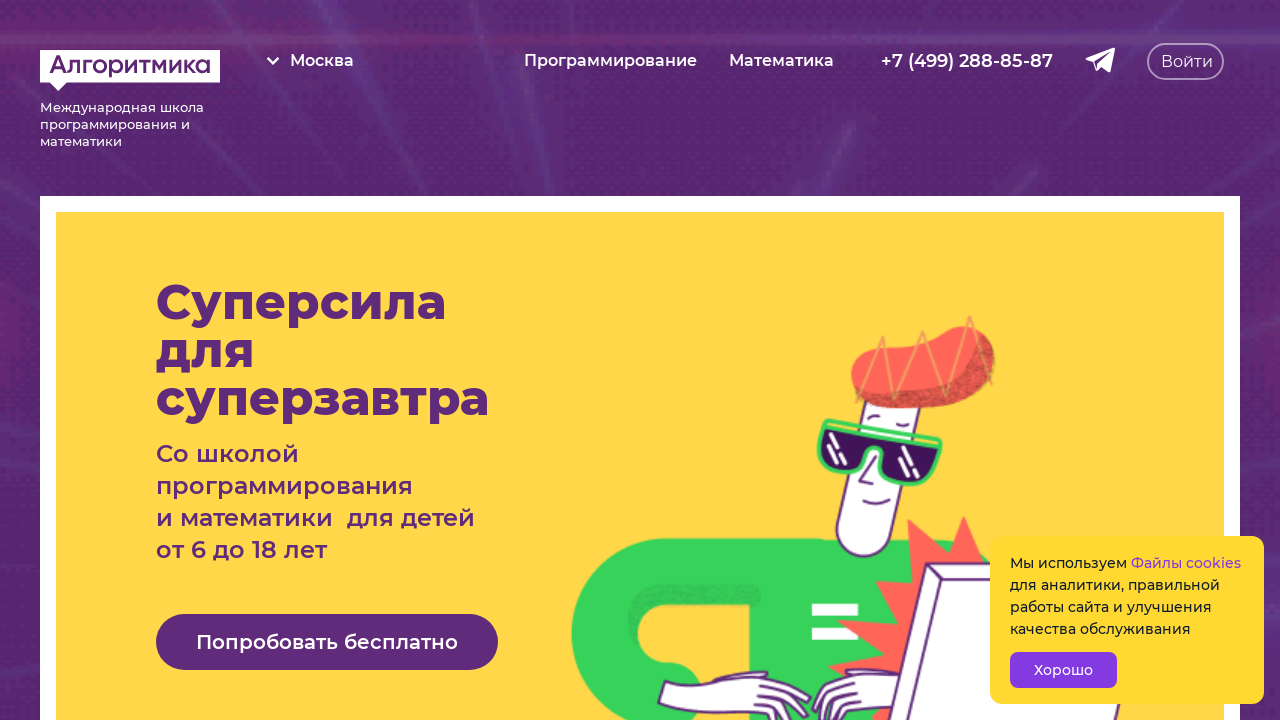

Navigation item is visible on the page
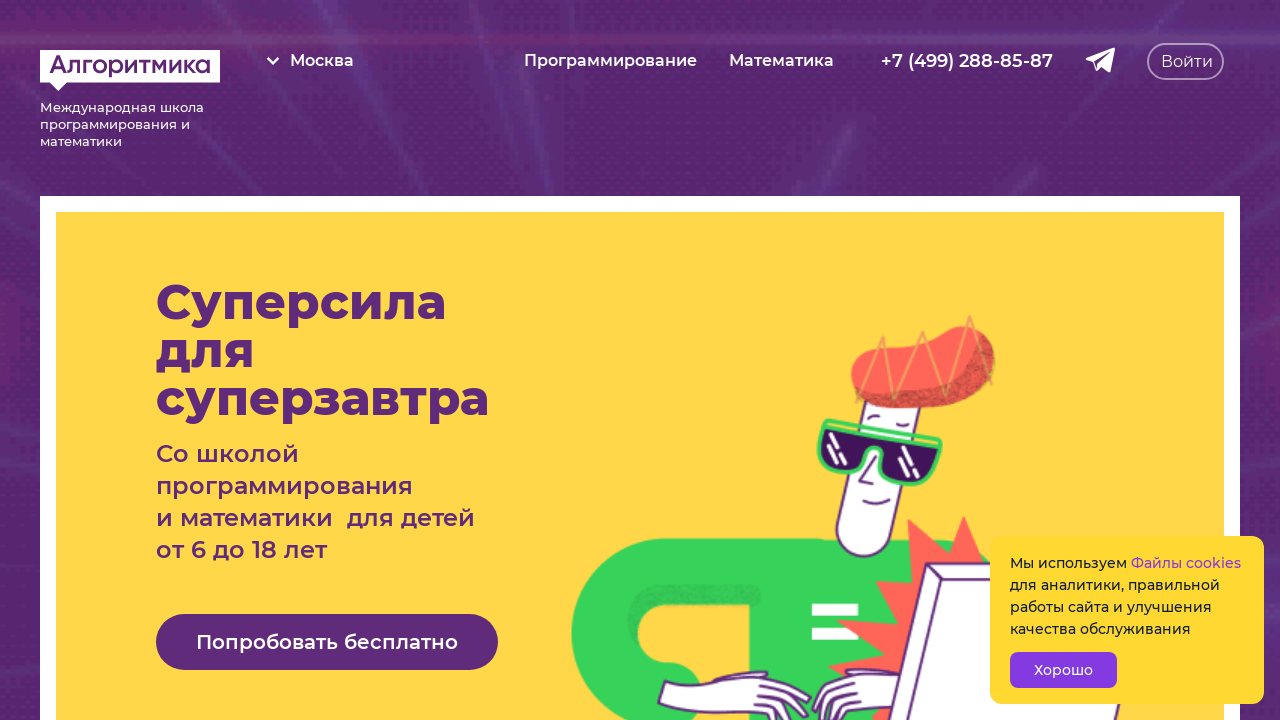

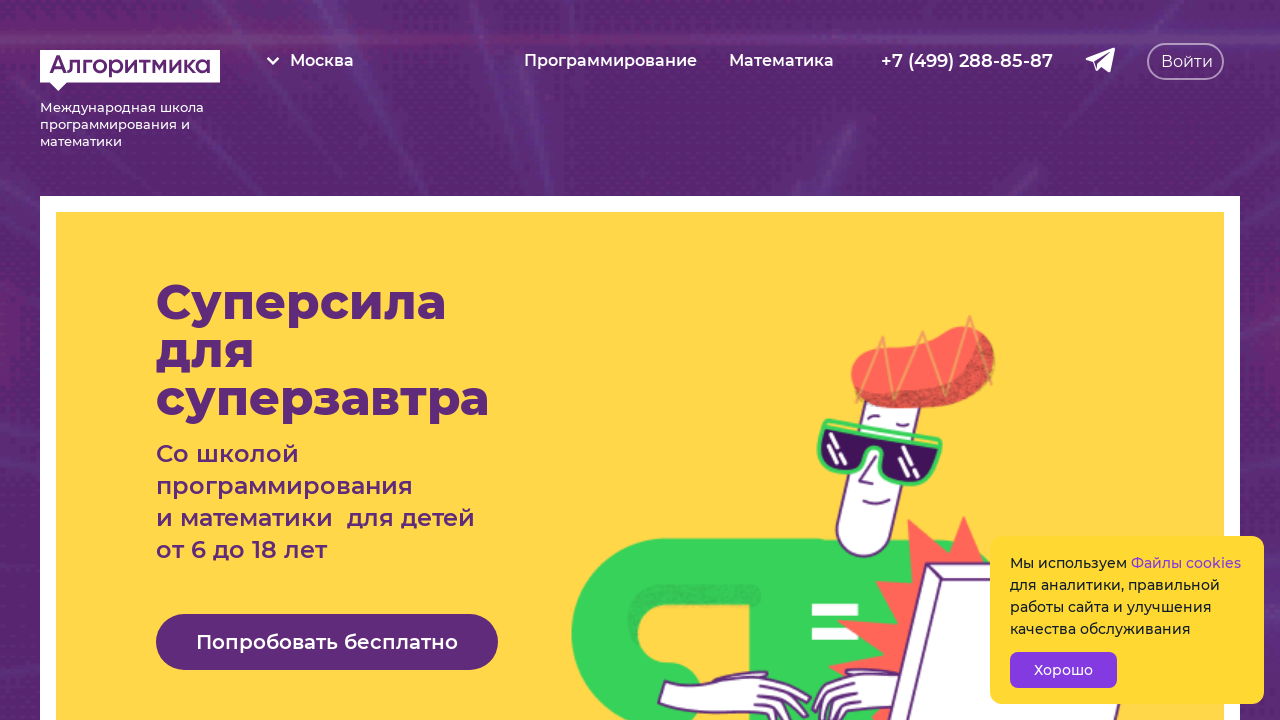